Tests static dropdown functionality by clicking on a currency dropdown and selecting different options by index.

Starting URL: https://rahulshettyacademy.com/dropdownsPractise/

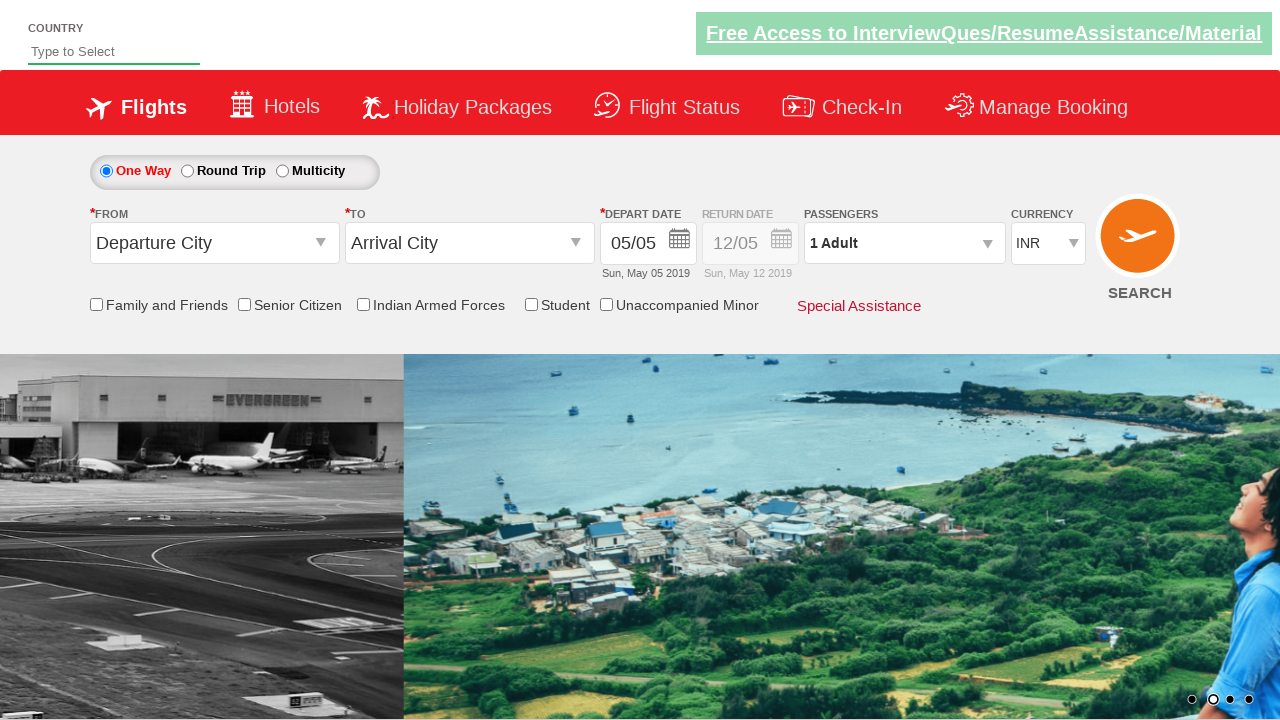

Clicked on the static currency dropdown at (1048, 244) on #ctl00_mainContent_DropDownListCurrency
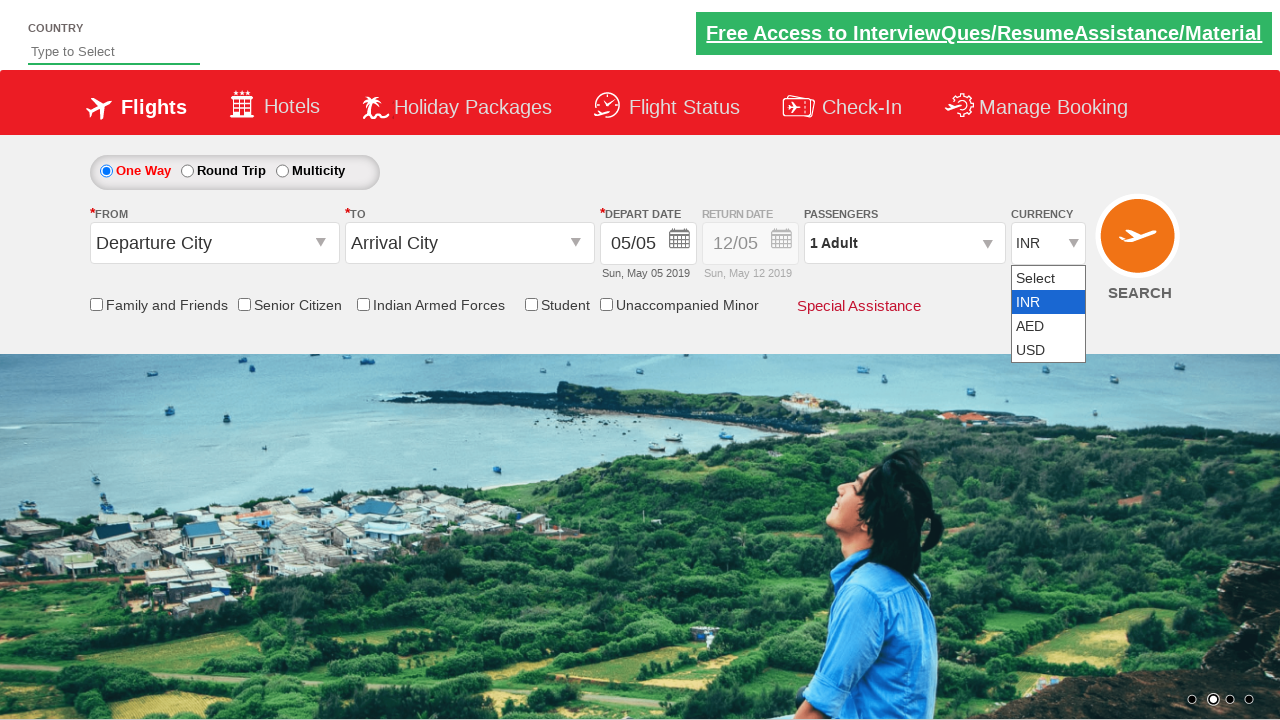

Selected first option (index 0) from currency dropdown on #ctl00_mainContent_DropDownListCurrency
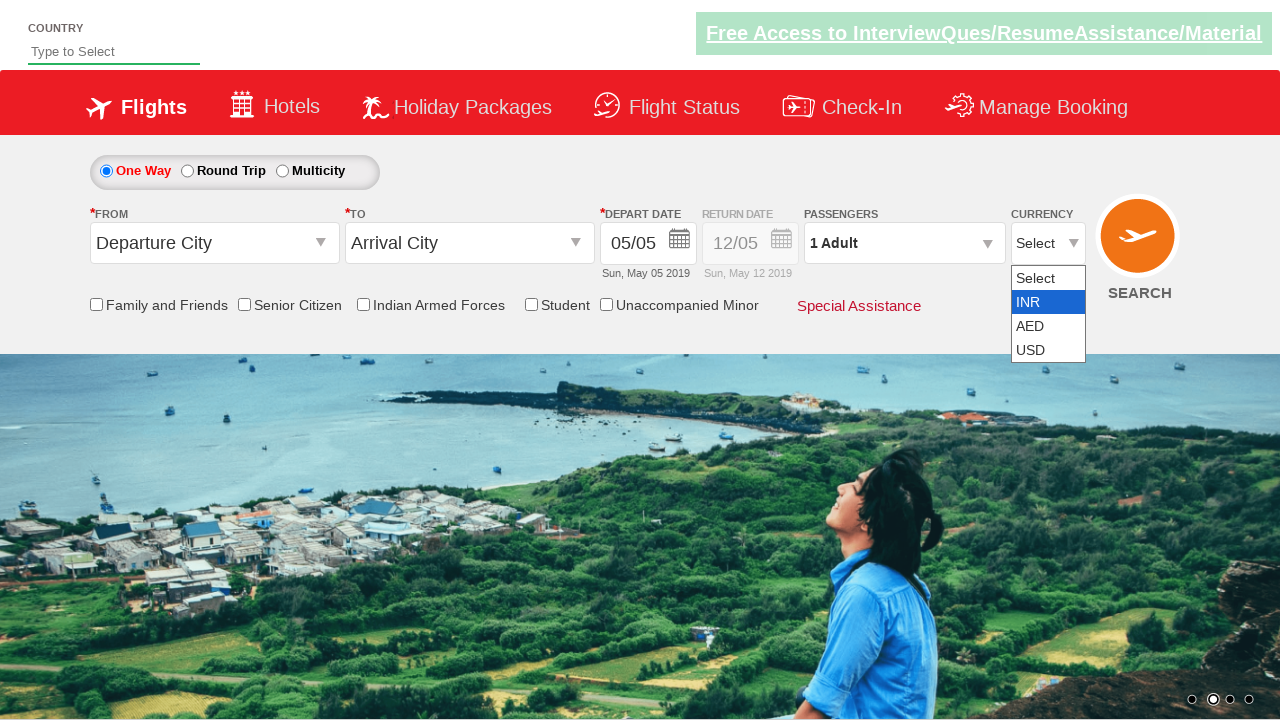

Selected second option (index 1) from currency dropdown on #ctl00_mainContent_DropDownListCurrency
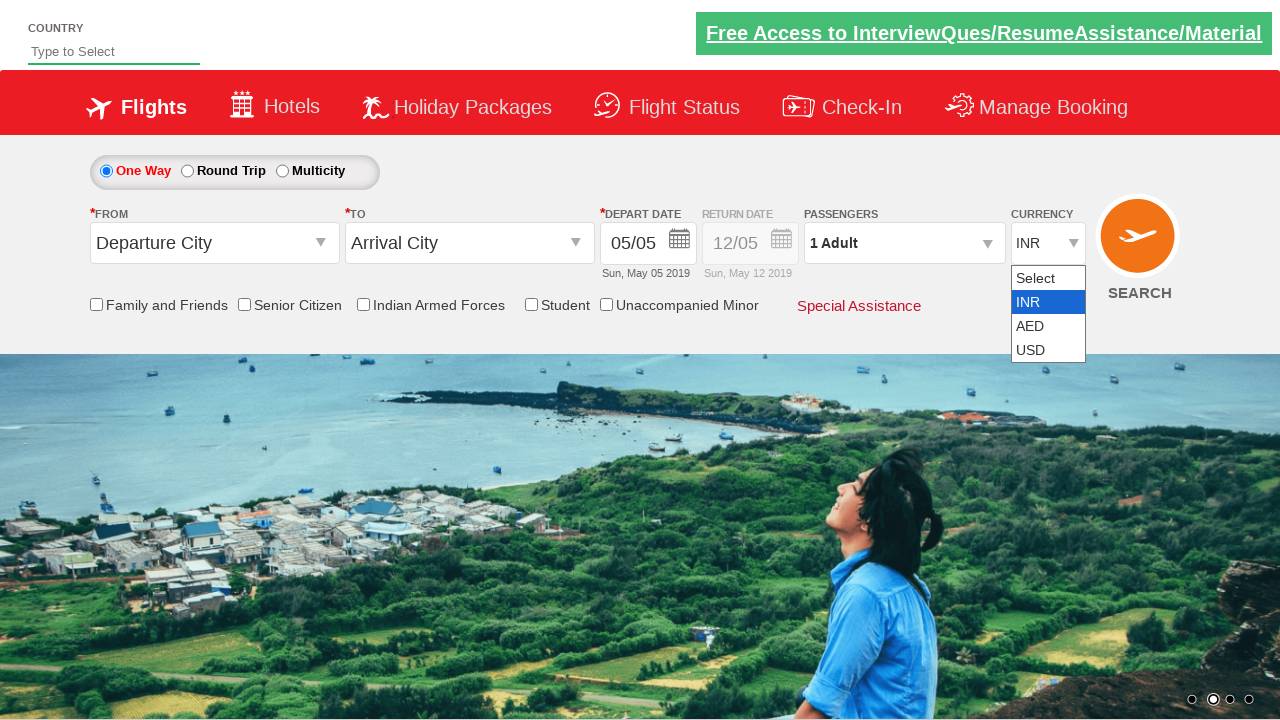

Selected fourth option (index 3) from currency dropdown on #ctl00_mainContent_DropDownListCurrency
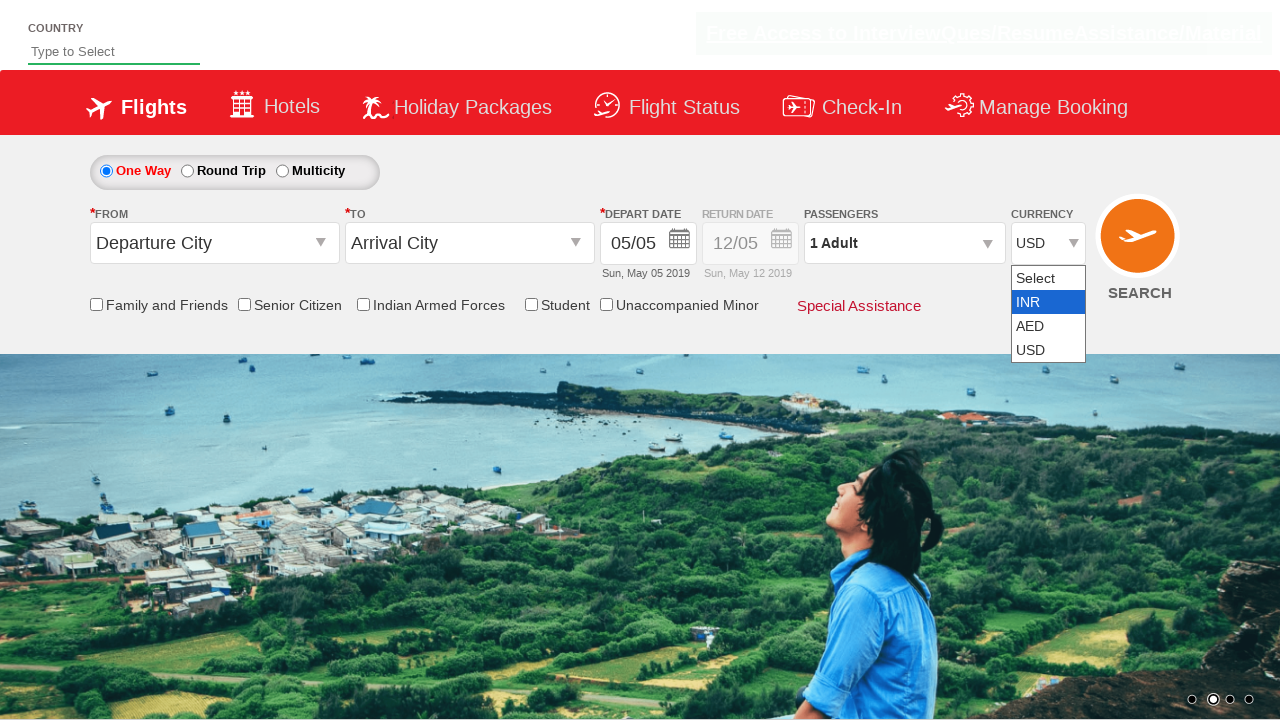

Clicked on the currency dropdown again at (1048, 244) on #ctl00_mainContent_DropDownListCurrency
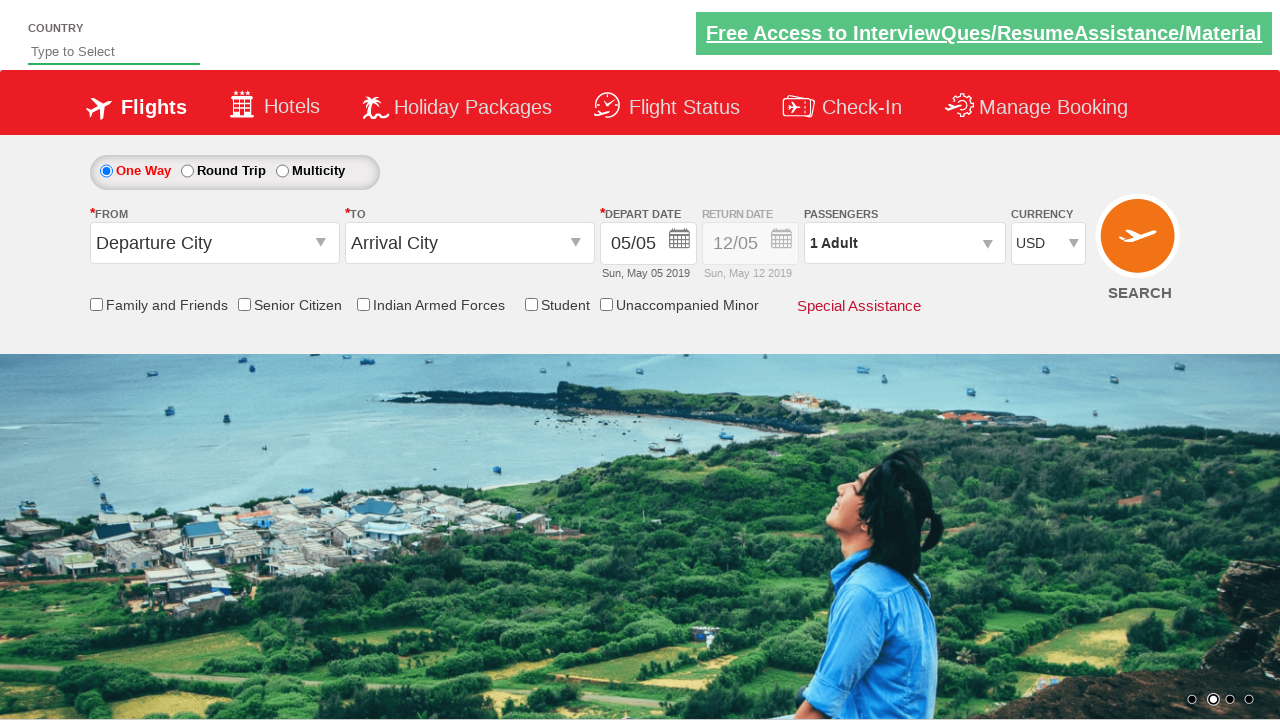

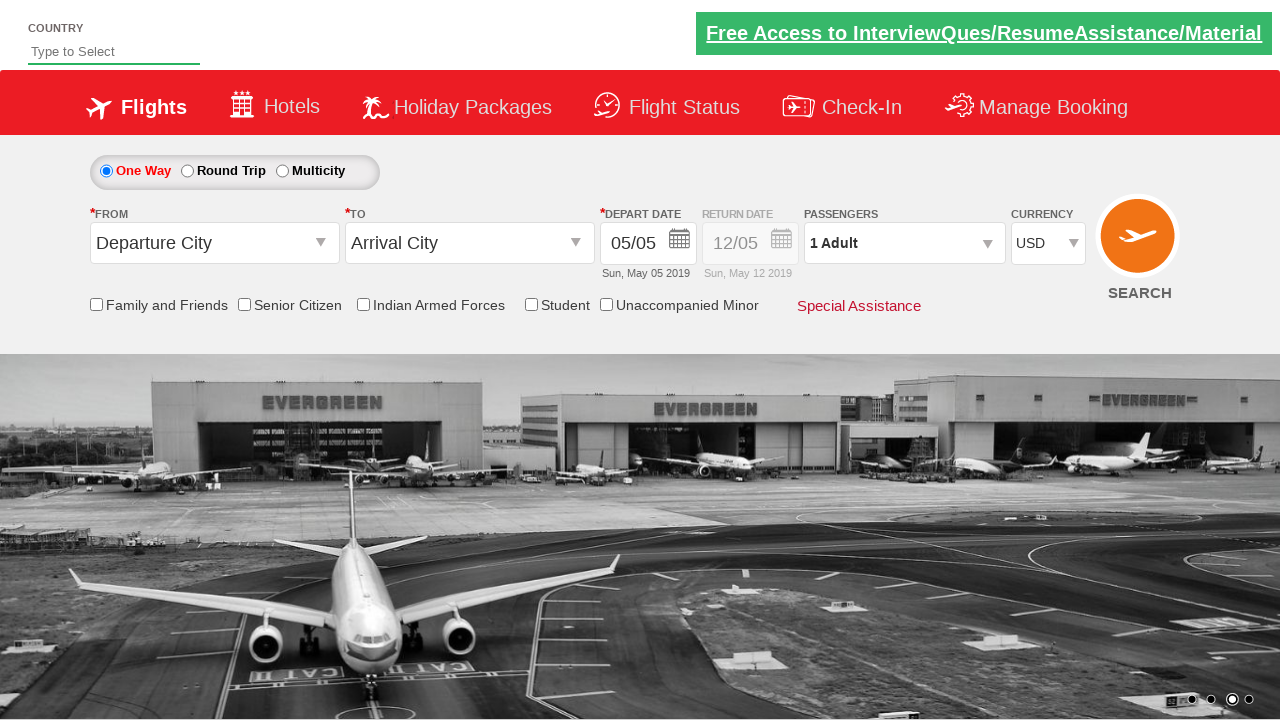